Tests URL validation functionality by entering both valid and invalid URLs to verify the tool correctly identifies them.

Starting URL: https://www.001236.xyz/en/

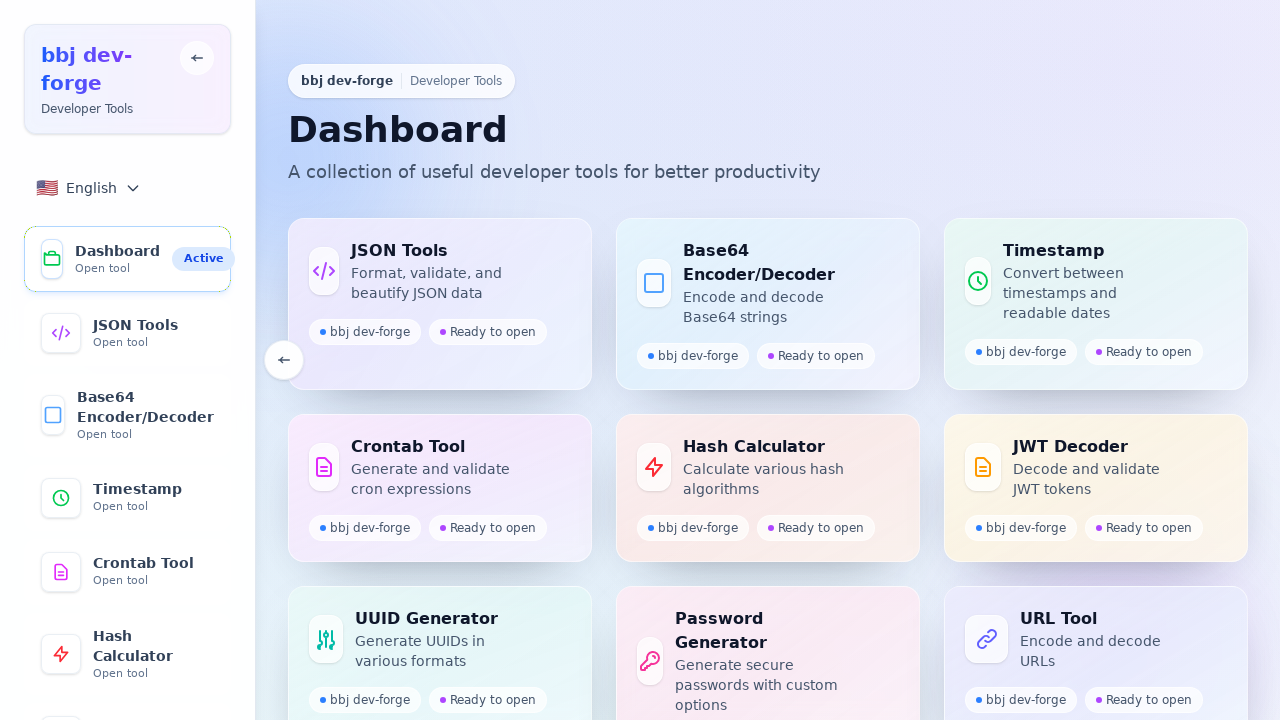

Clicked on URL Tool link at (154, 361) on text=URL Tool
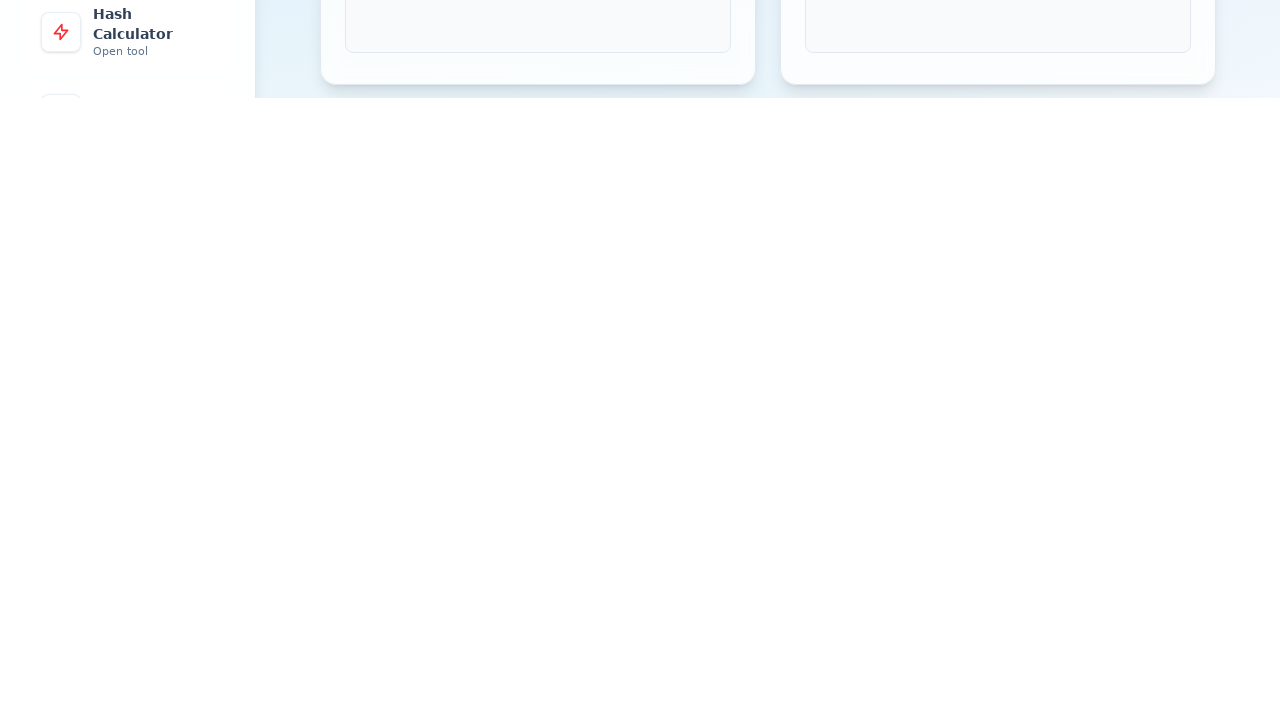

Waited for network idle state after clicking URL Tool
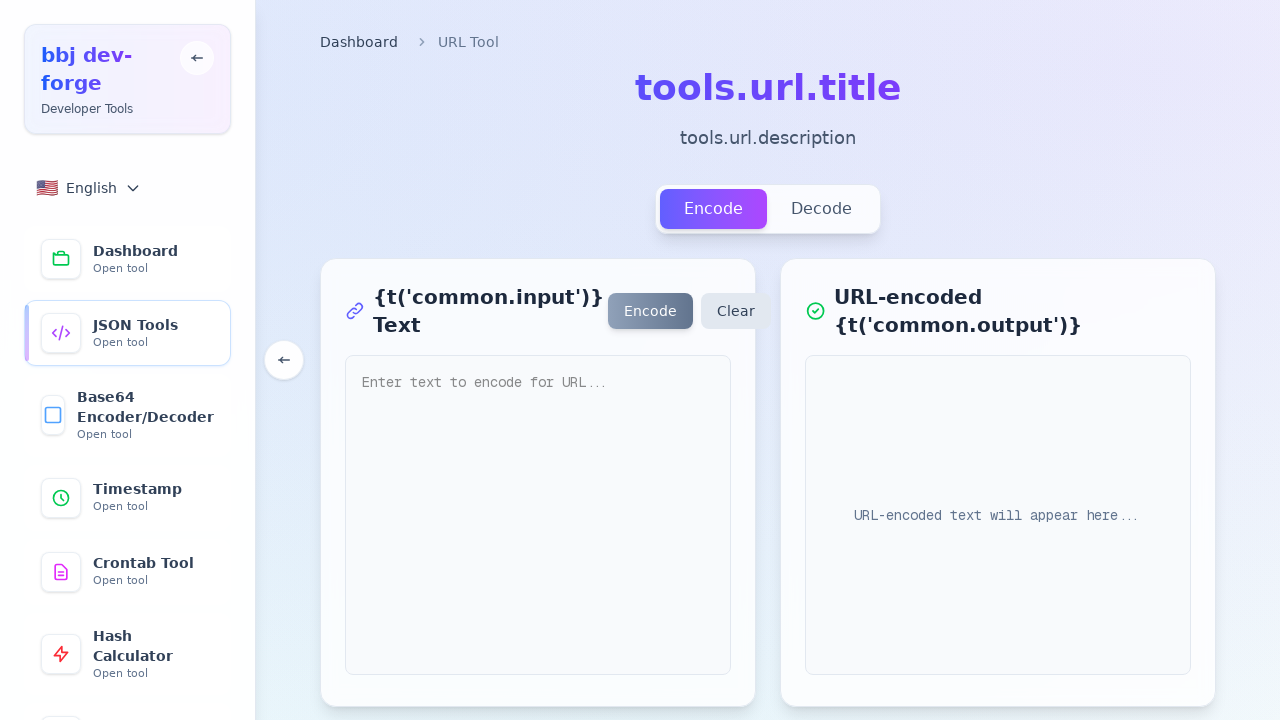

Filled input field with valid URL 'https://www.example.com' on textarea, input[type="text"]
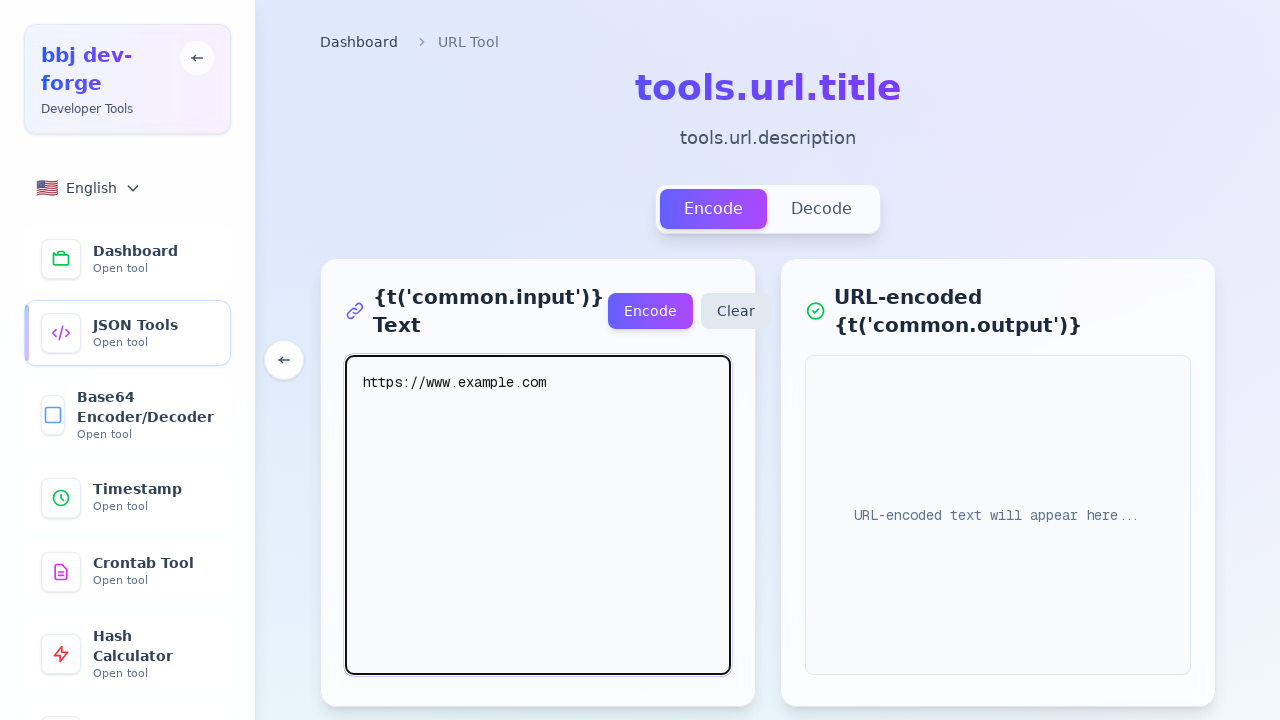

Located the validate button
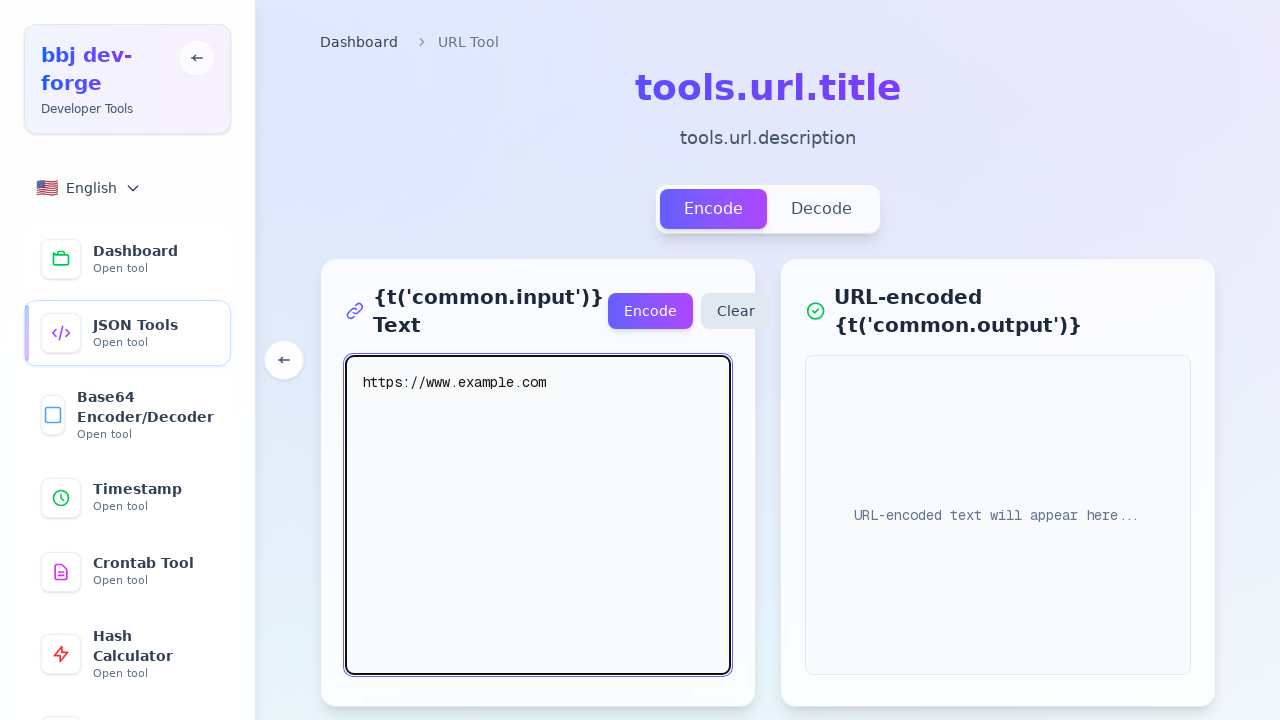

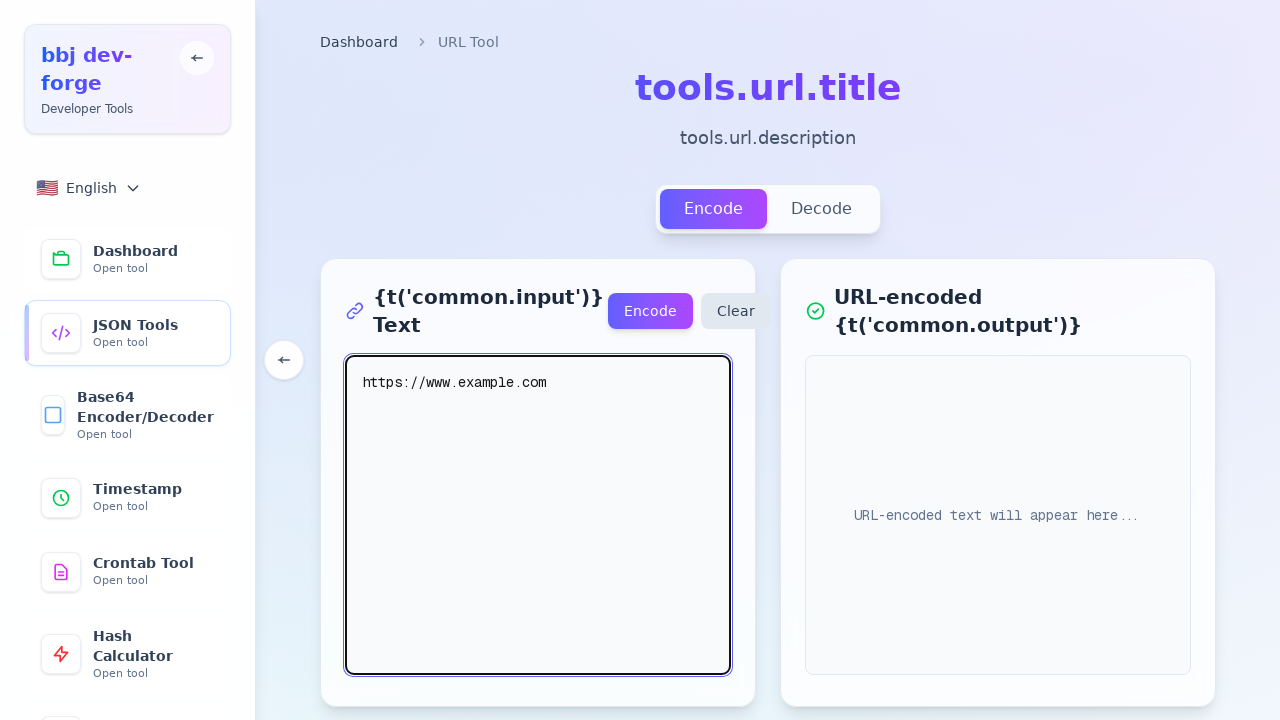